Tests sorting the Email column in ascending order by clicking the column header and verifying text values are sorted alphabetically.

Starting URL: http://the-internet.herokuapp.com/tables

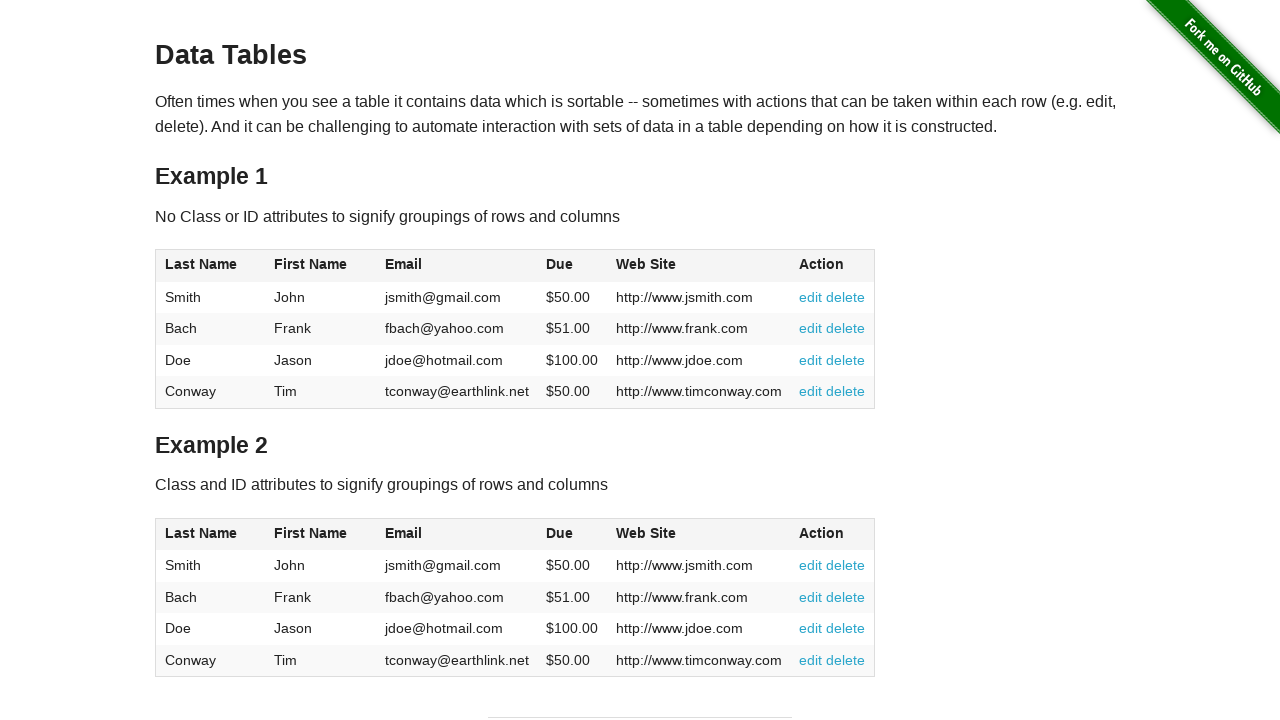

Clicked Email column header to sort ascending at (457, 266) on #table1 thead tr th:nth-of-type(3)
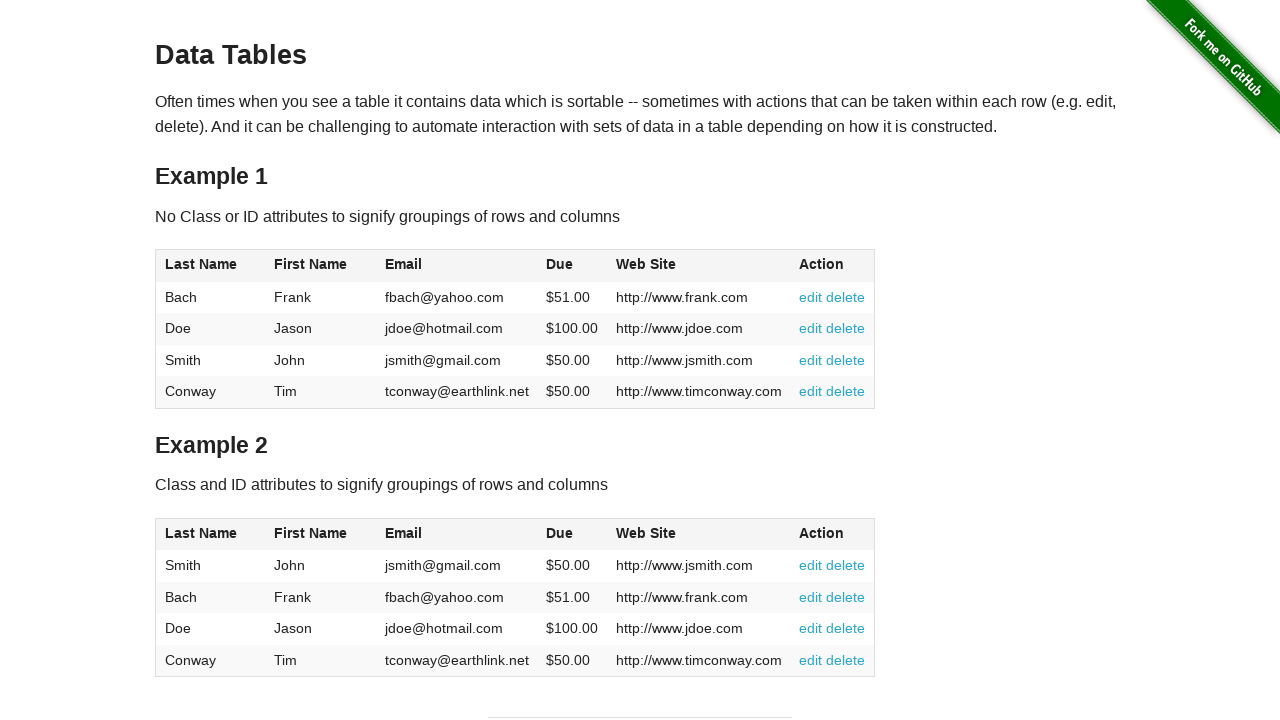

Email column values loaded and are present in the table
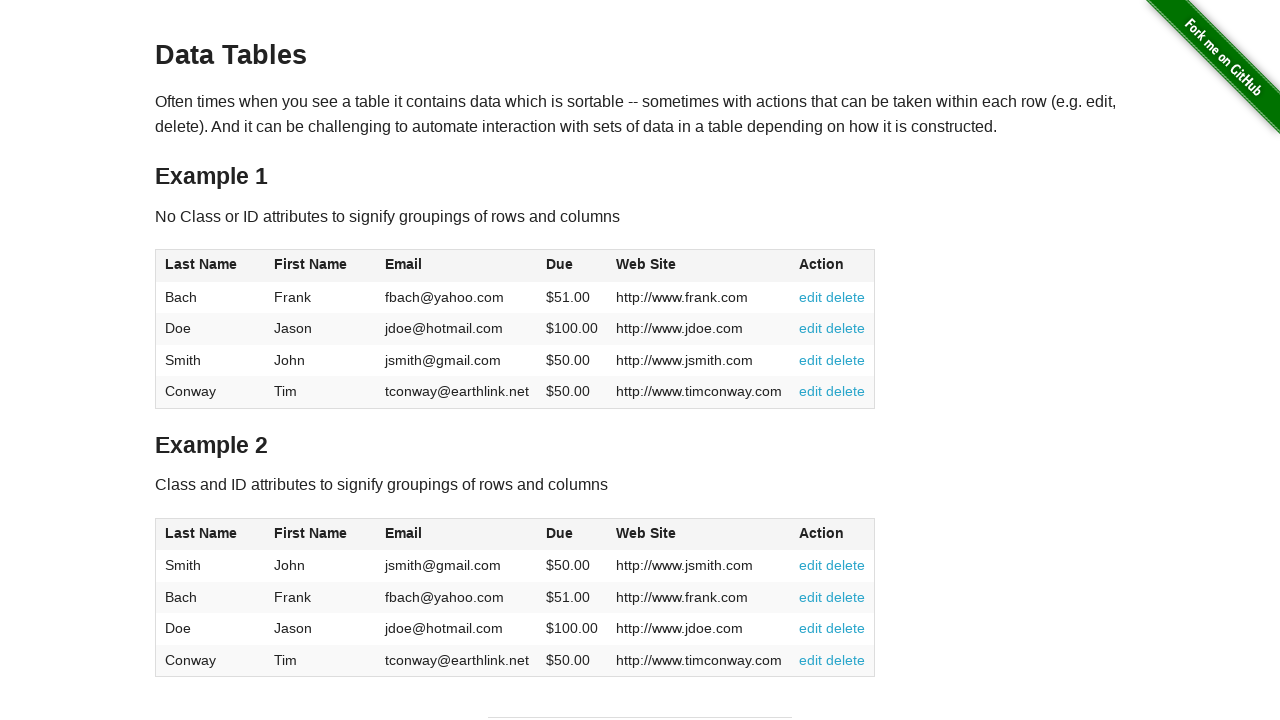

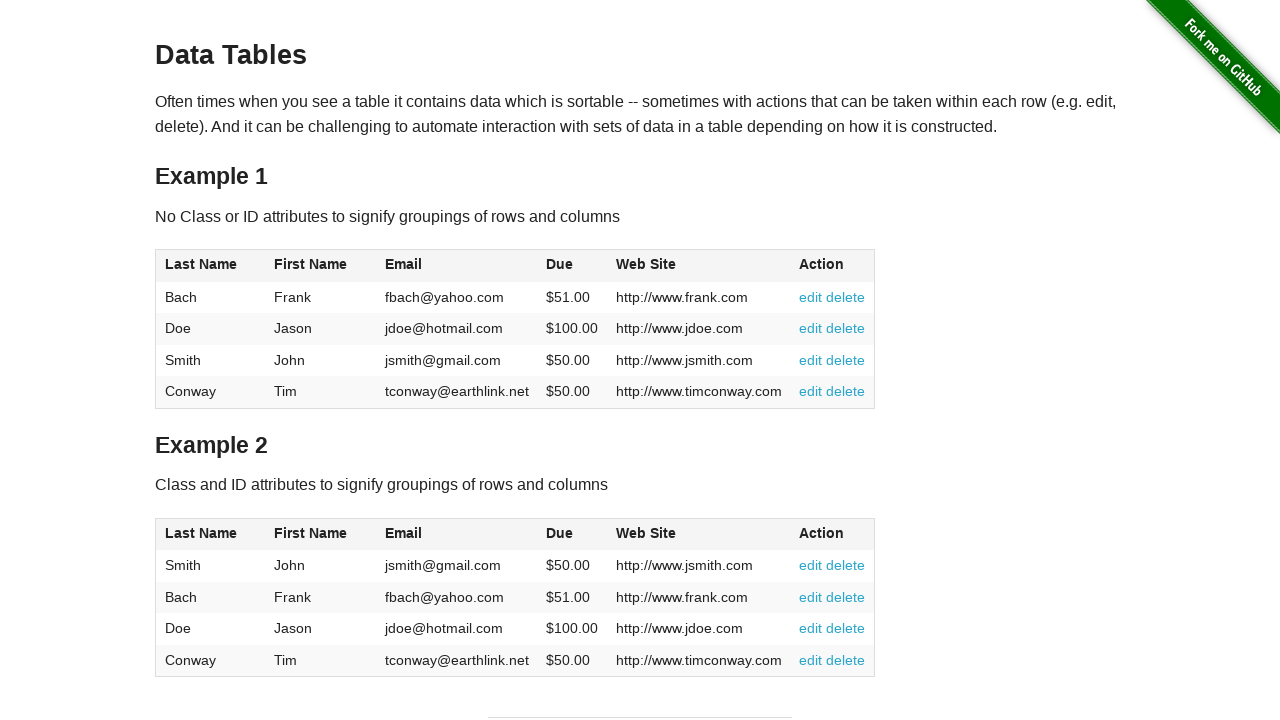